Tests calendar widget functionality by clicking the "Next" button to navigate to the next month and then selecting day 10 from the calendar.

Starting URL: https://leafground.com/calendar.xhtml

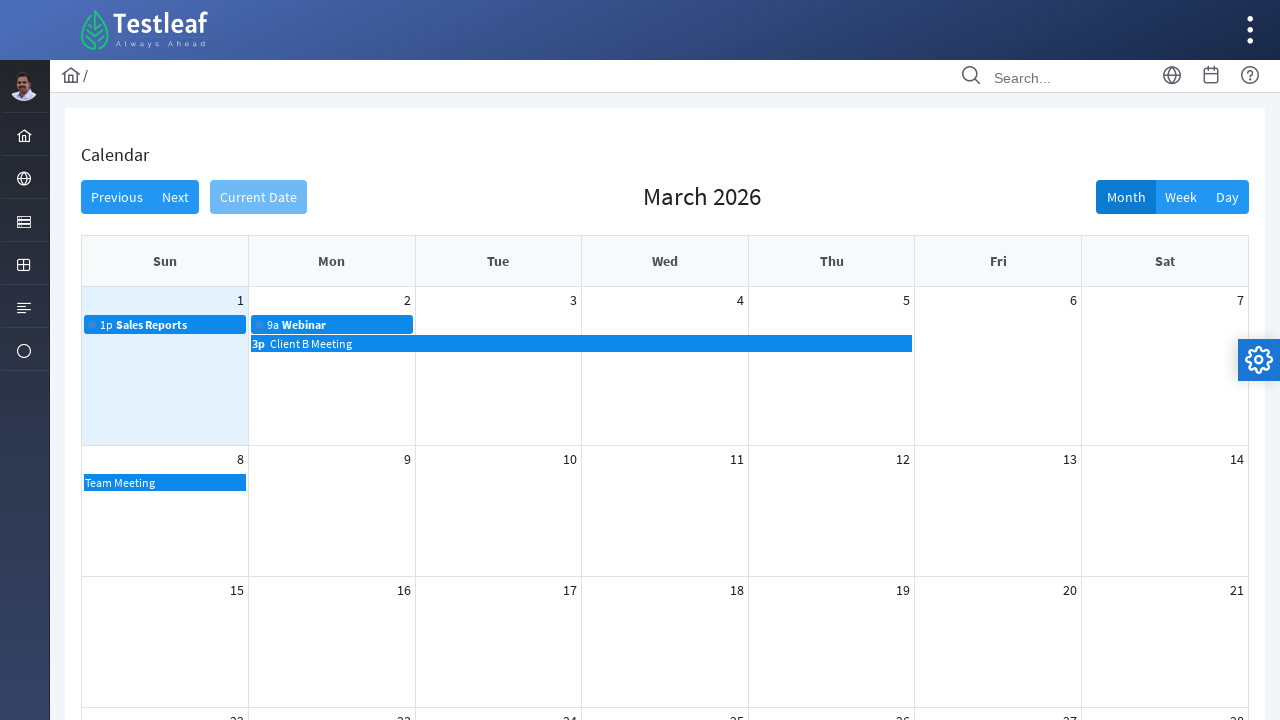

Clicked Next button to navigate to next month in calendar at (176, 197) on xpath=//button[text()='Next']
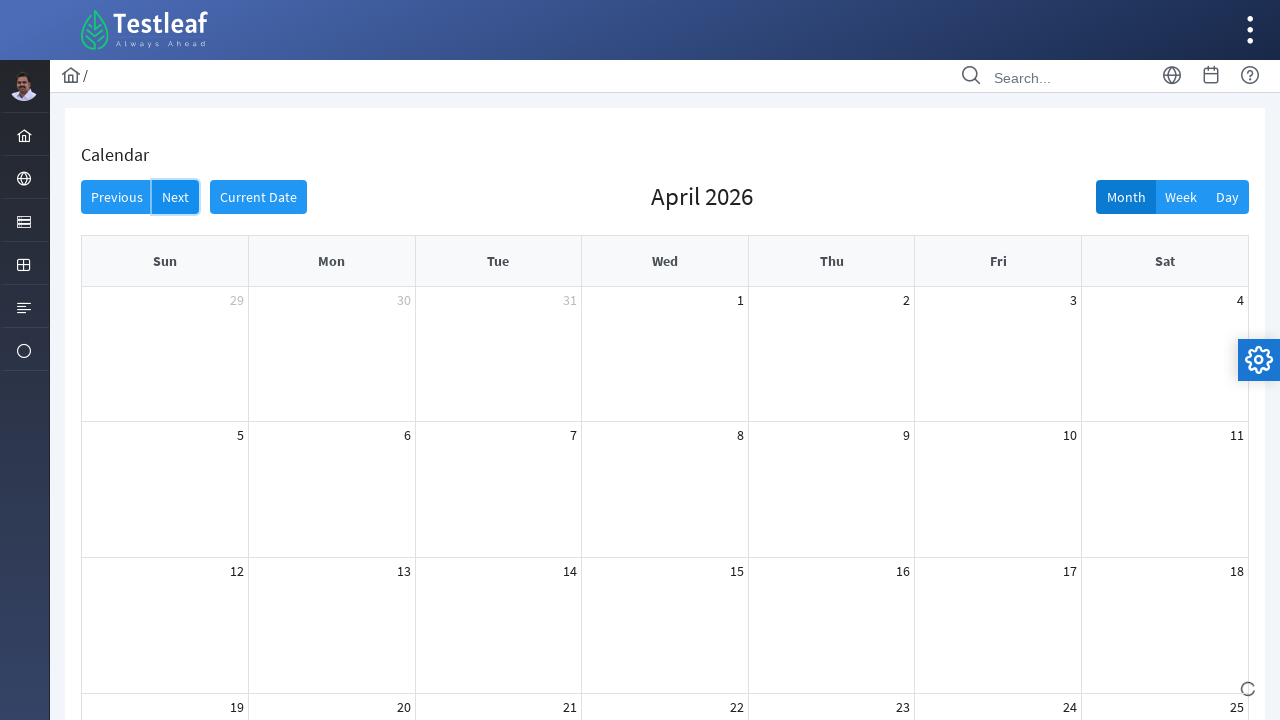

Selected day 10 from the calendar at (1070, 435) on xpath=//a[text()='10']
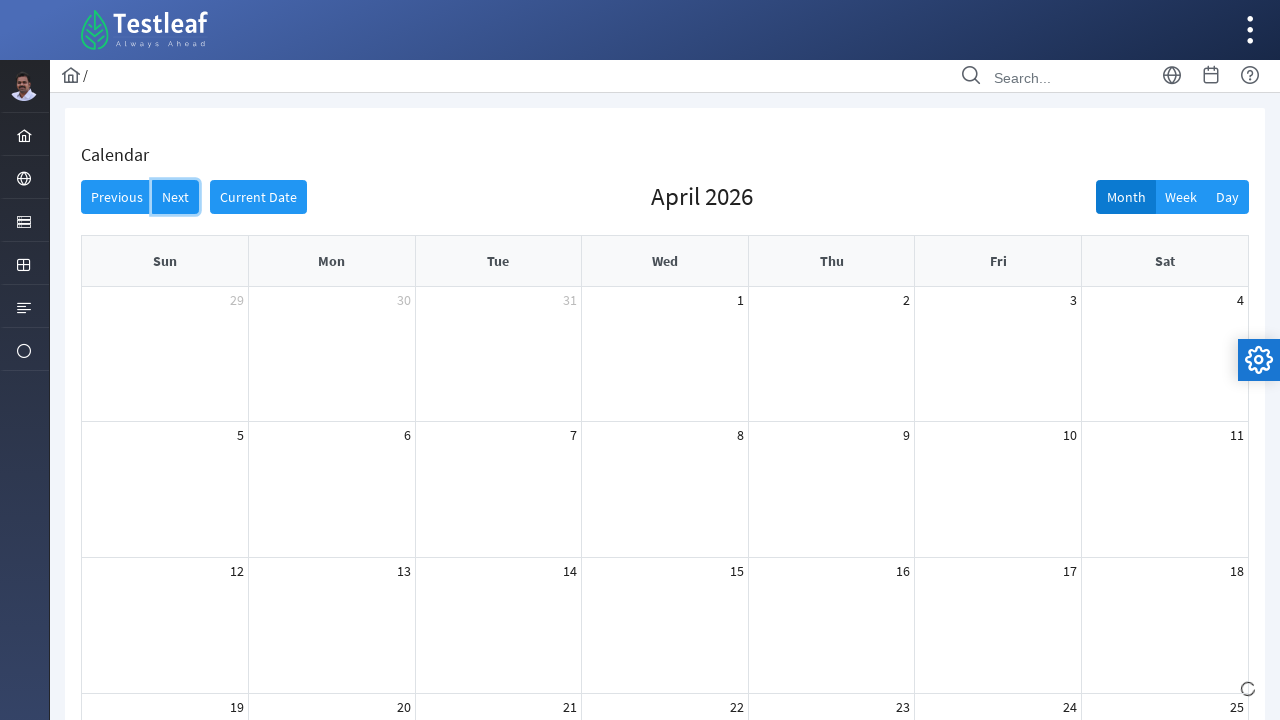

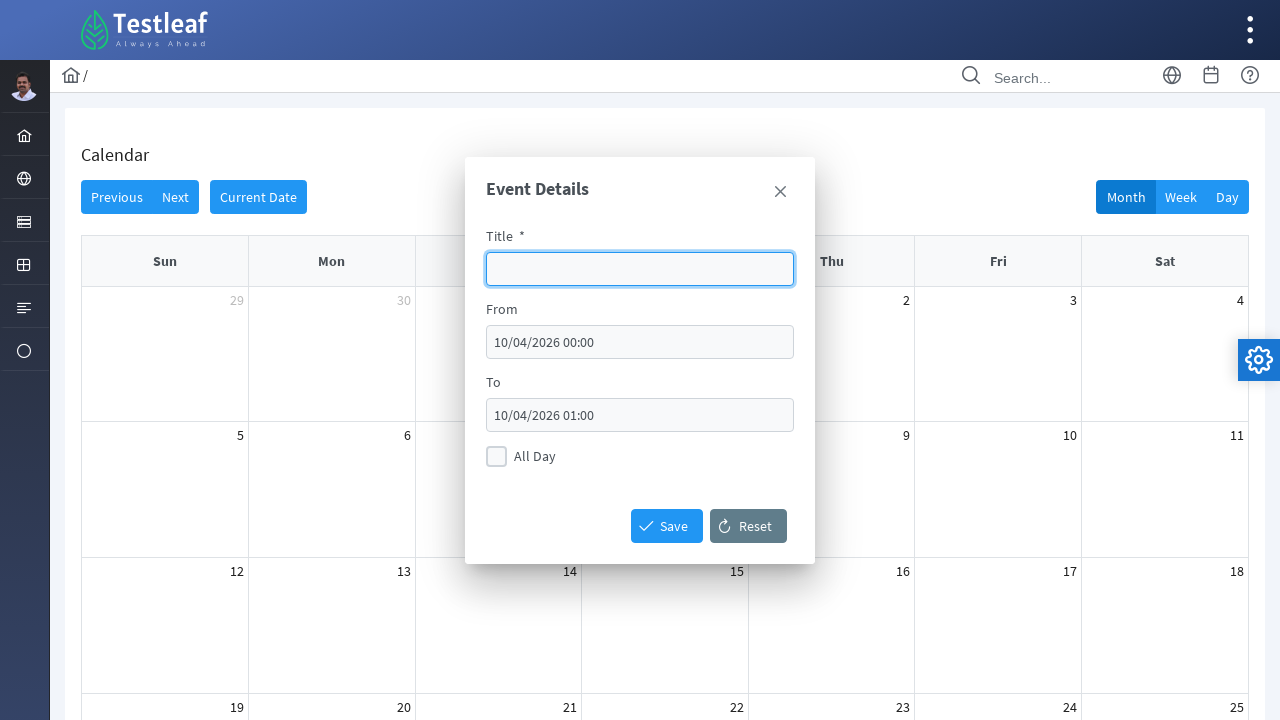